Navigates to the 3kh0 GitHub pages site and waits for the page to load

Starting URL: https://3kh0.github.io

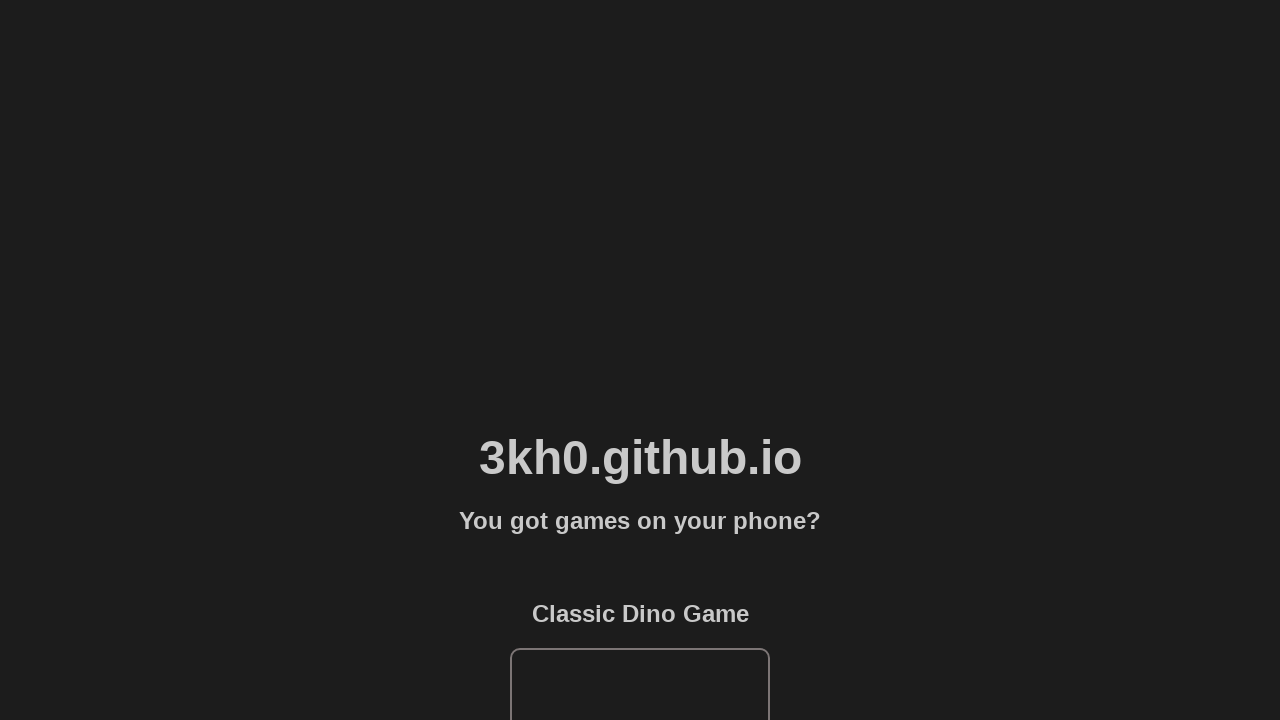

Navigated to 3kh0 GitHub pages site
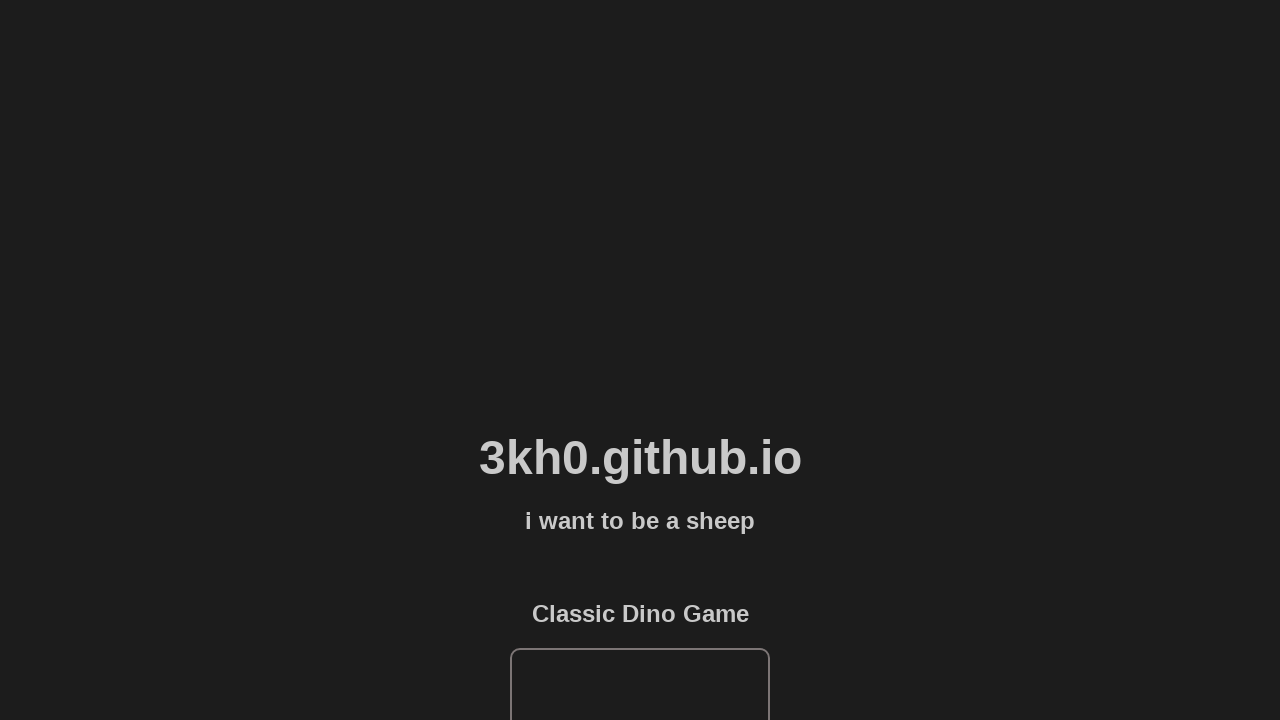

Waited for page to load - DOM content loaded
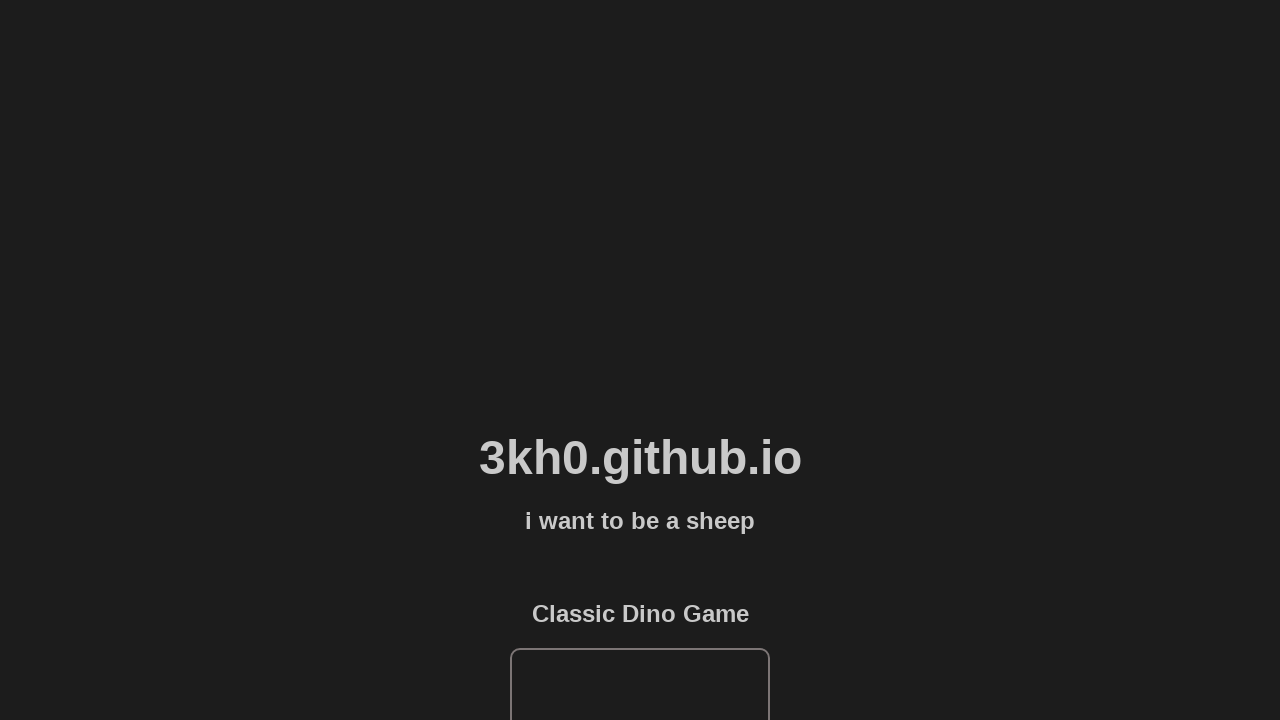

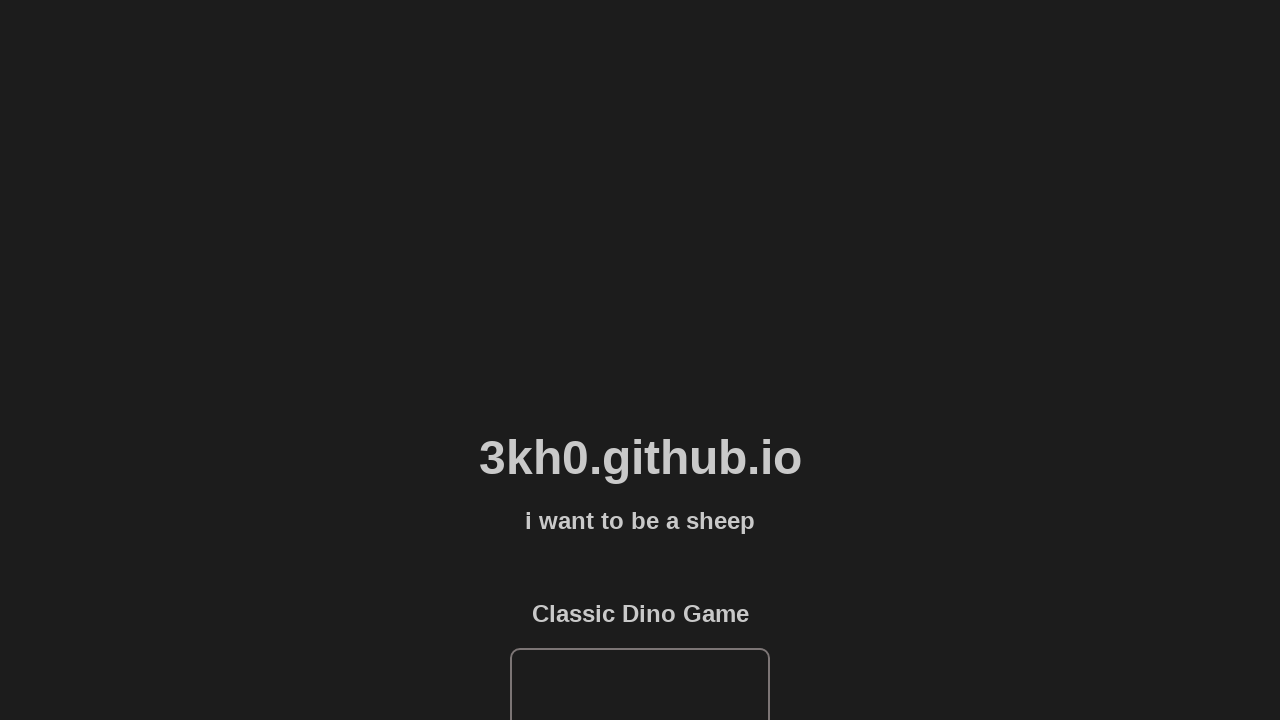